Tests web table Department field with various input validations

Starting URL: https://demoqa.com/elements

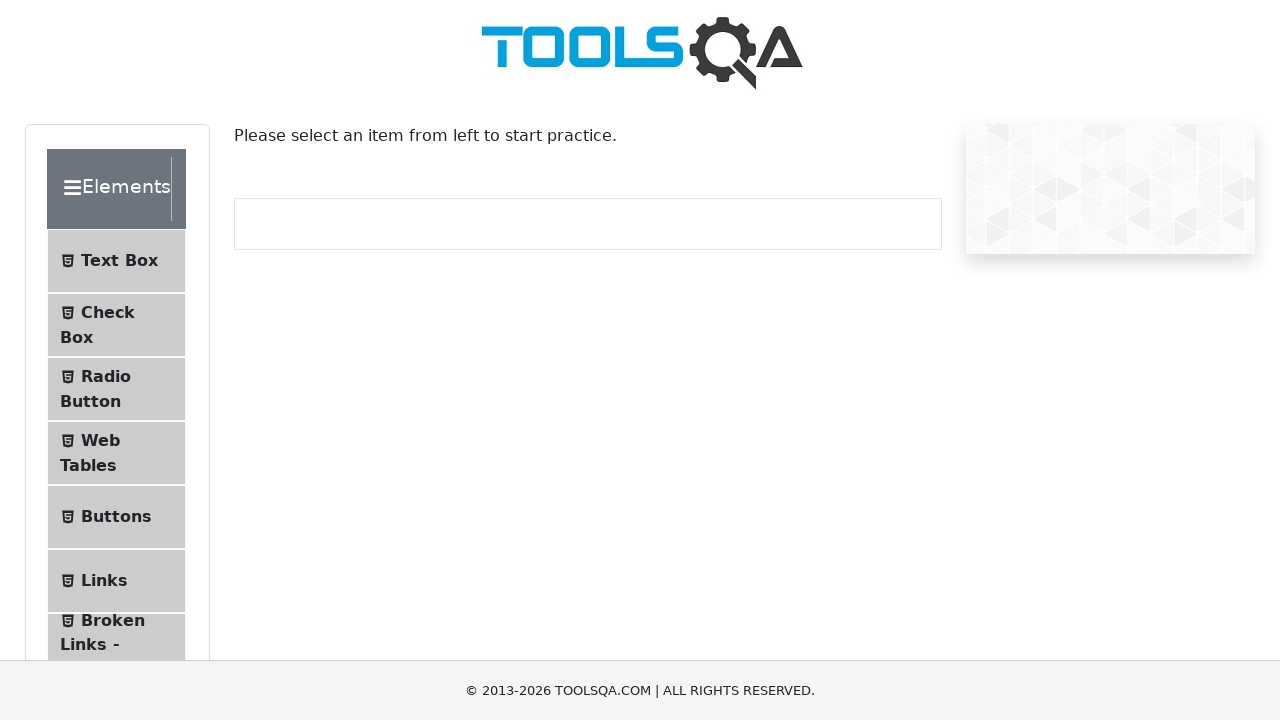

Scrolled Web Tables menu item into view
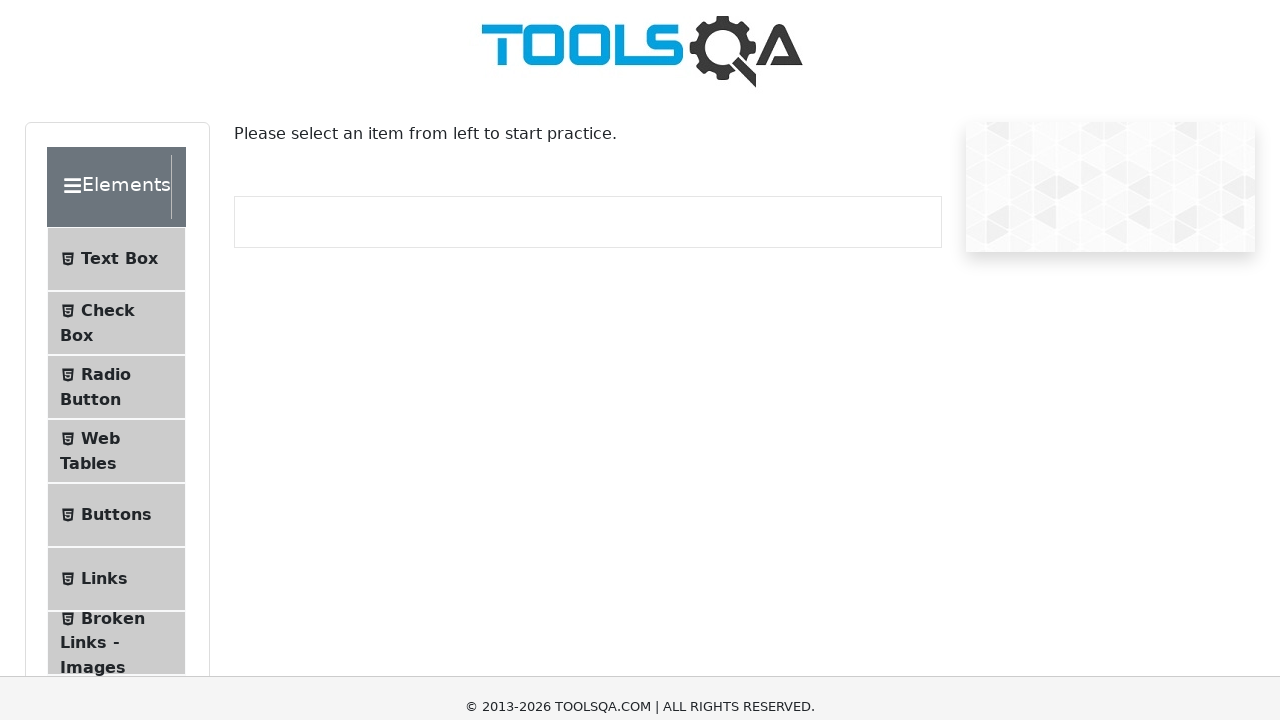

Clicked Web Tables menu item at (116, 32) on #item-3
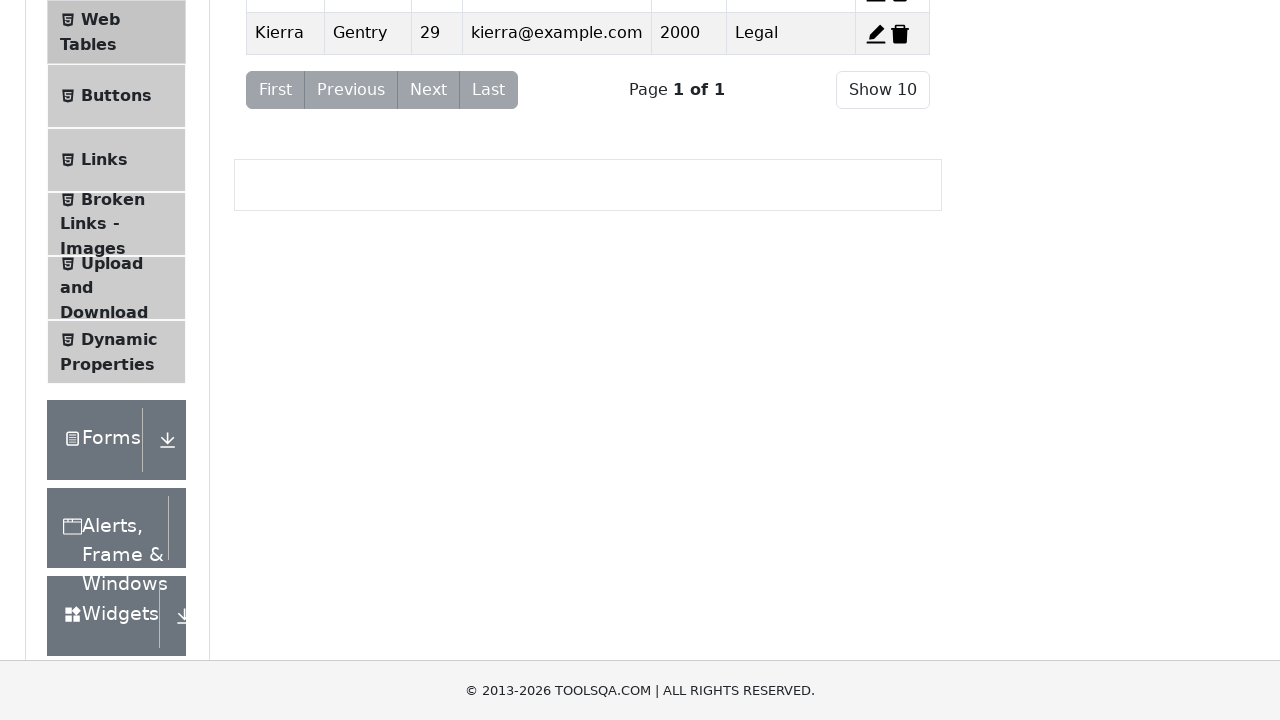

Clicked Add button to open new record form at (274, 250) on xpath=//*[@id='addNewRecordButton']
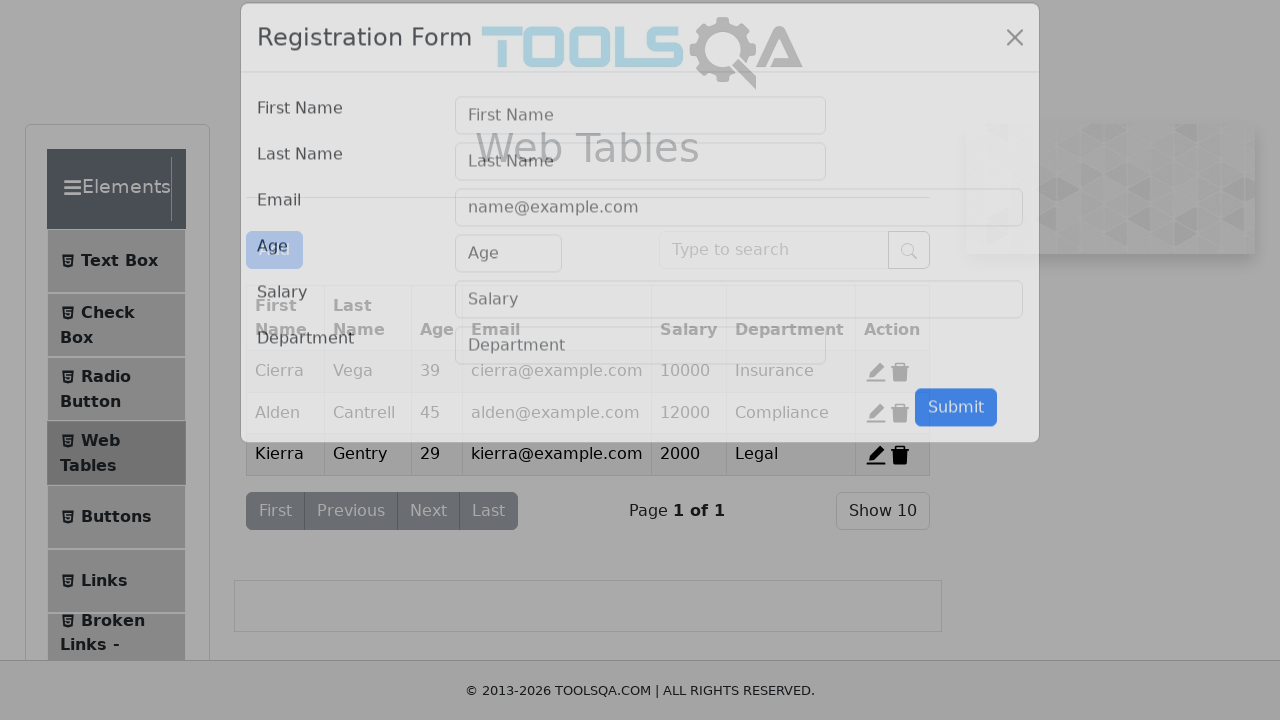

Clicked Department field at (640, 371) on #department
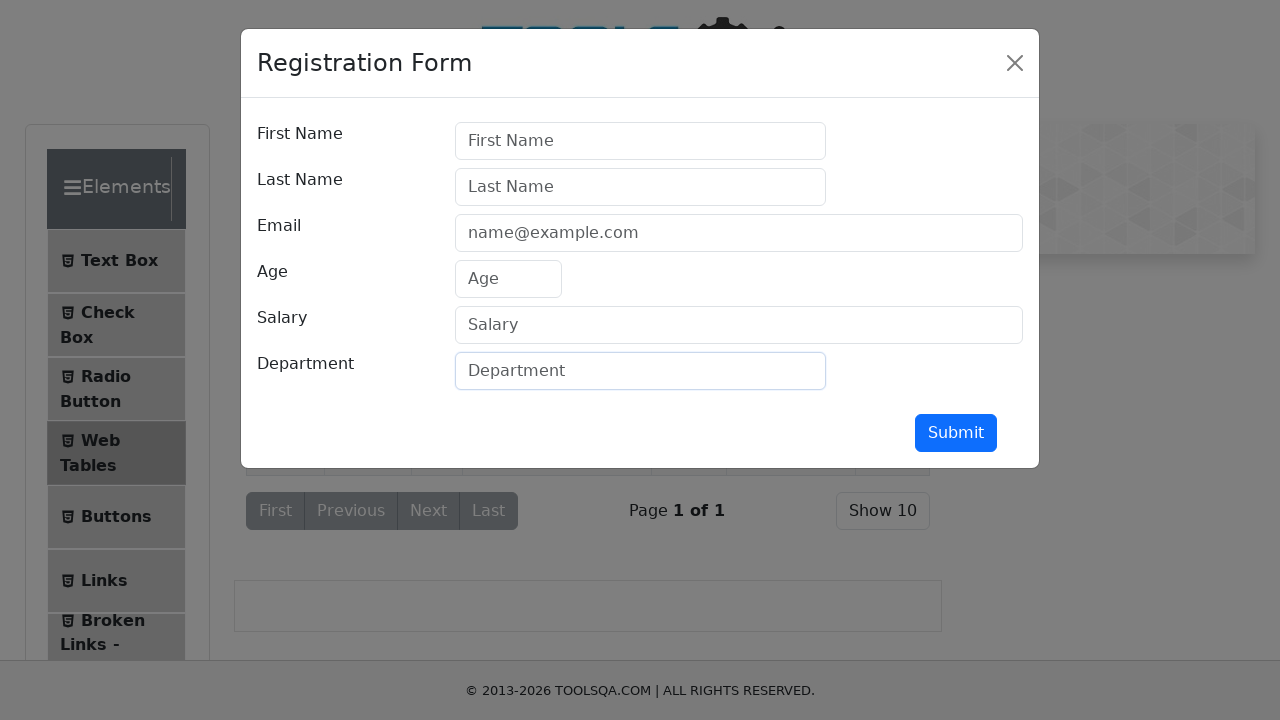

Filled Department field with minimum value 'qw' on #department
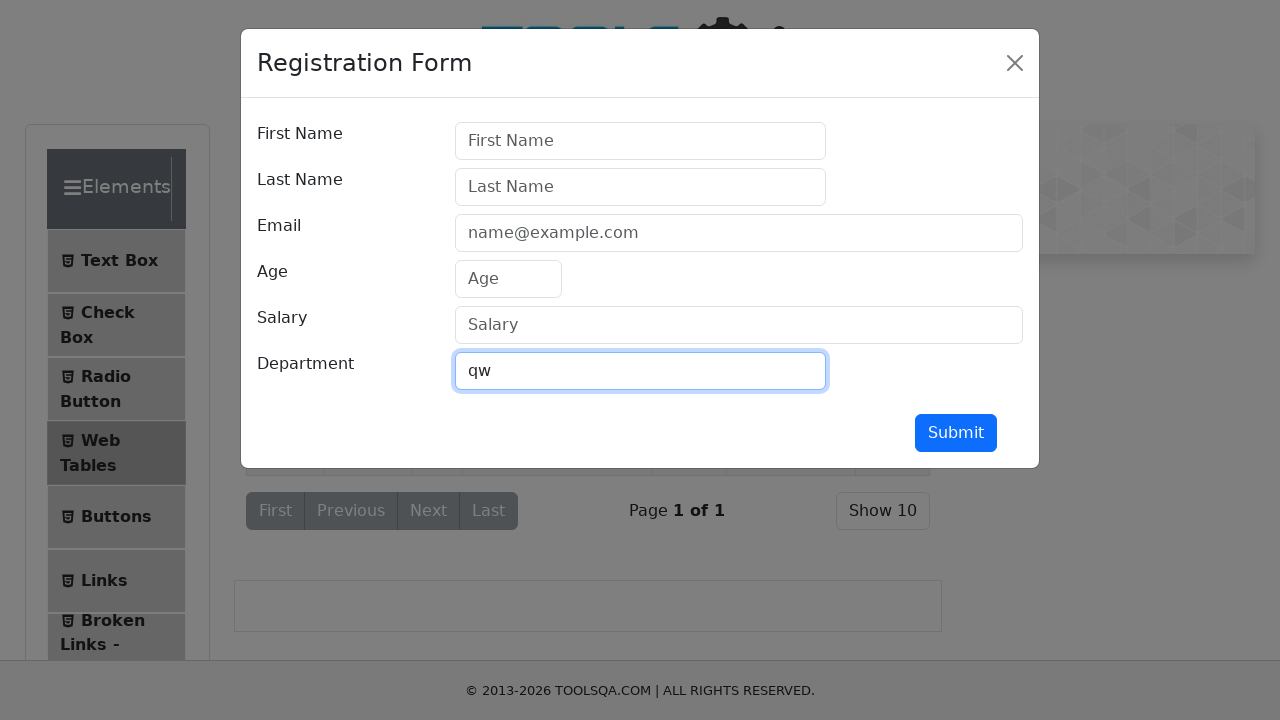

Clicked Submit button for minimum value test at (956, 433) on #submit
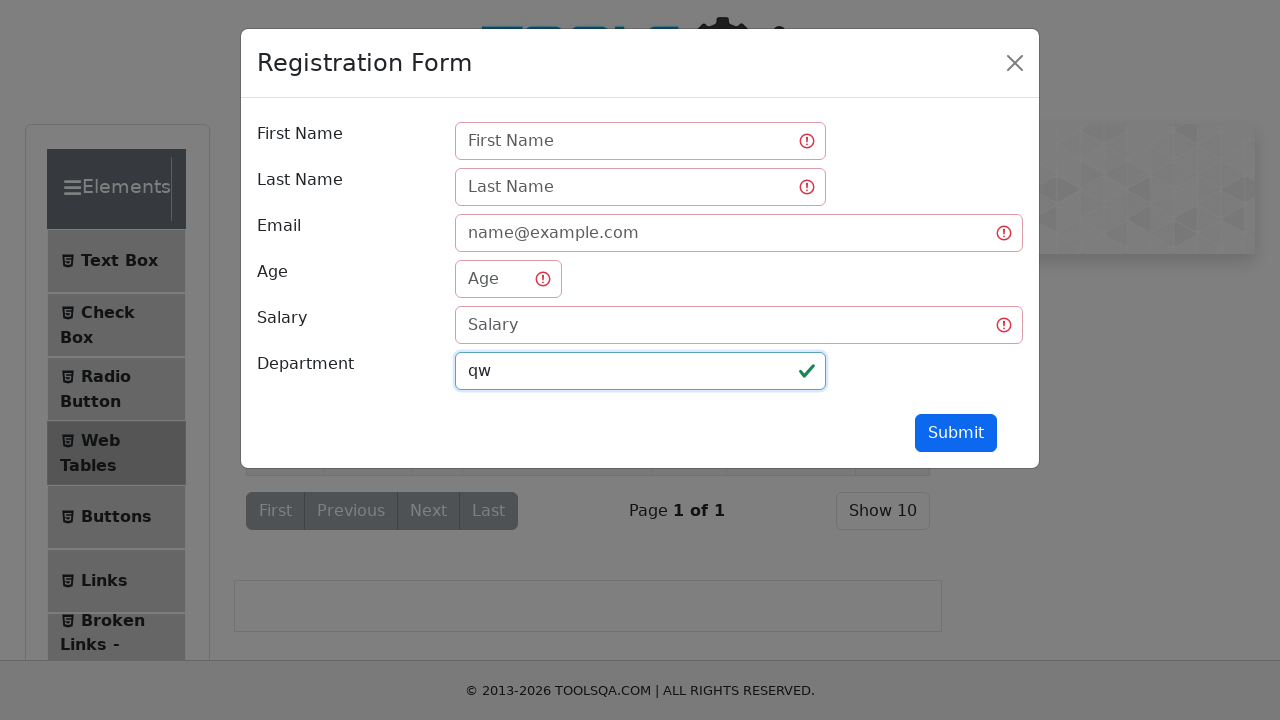

Waited 500ms for form processing
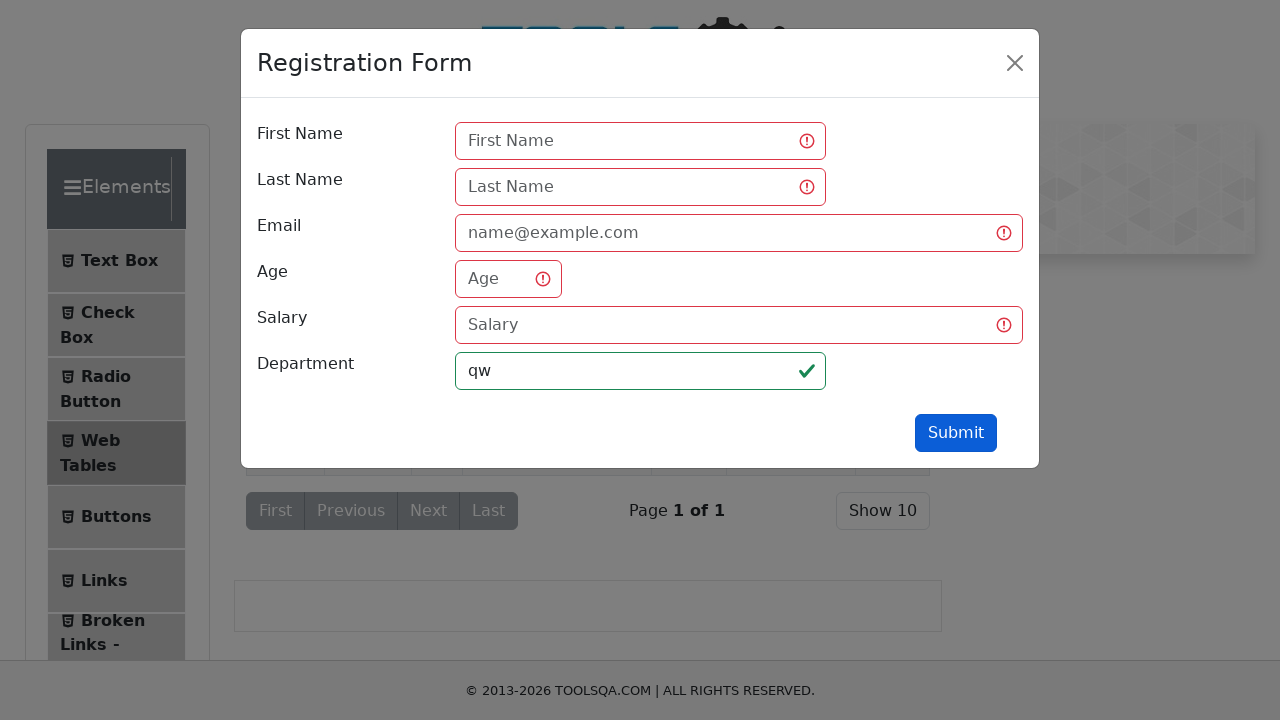

Filled Department field with maximum value 'qwertyuiopasdfghjklzxcvbnm' on #department
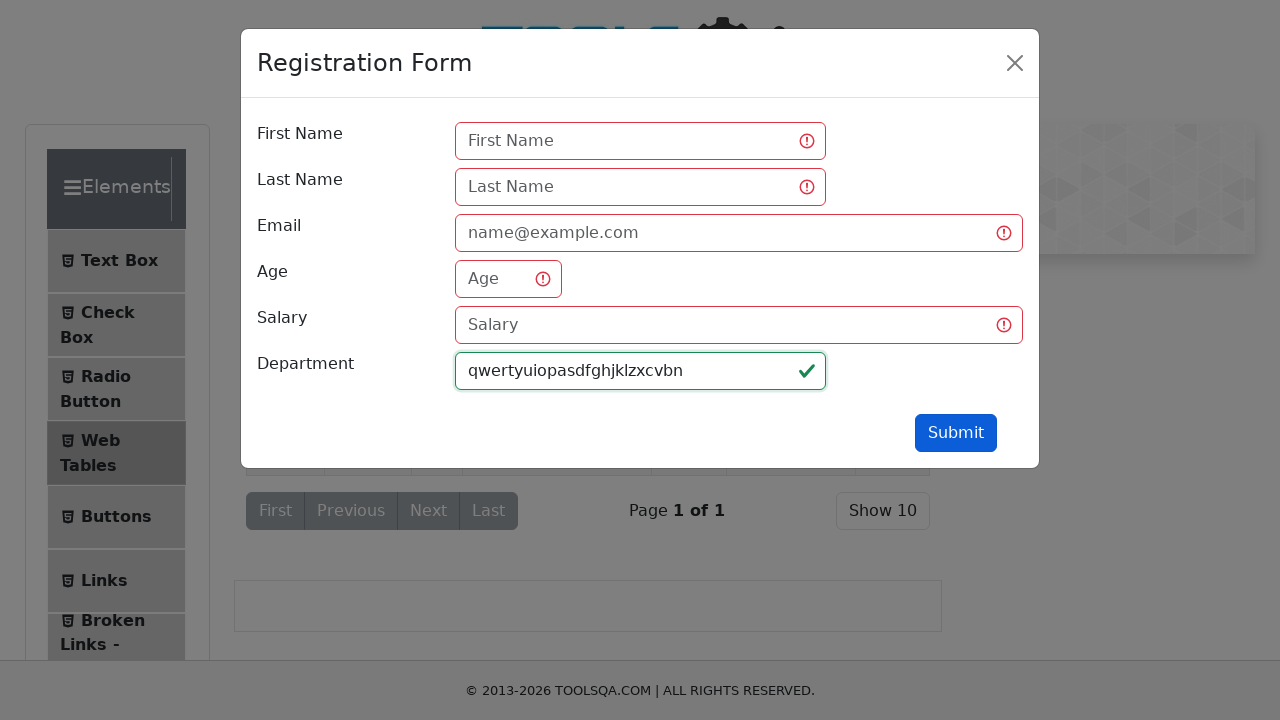

Waited 500ms for form processing with max value
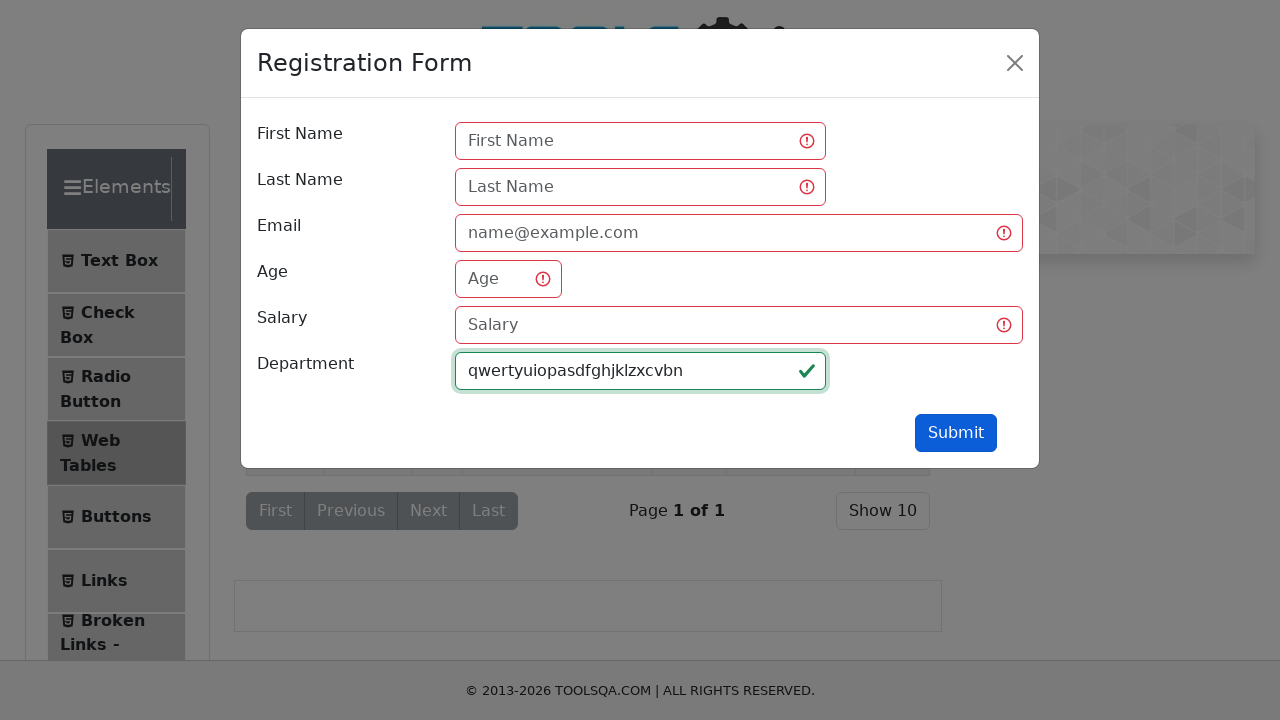

Filled Department field with numeric value '123456789012345678901234567890' on #department
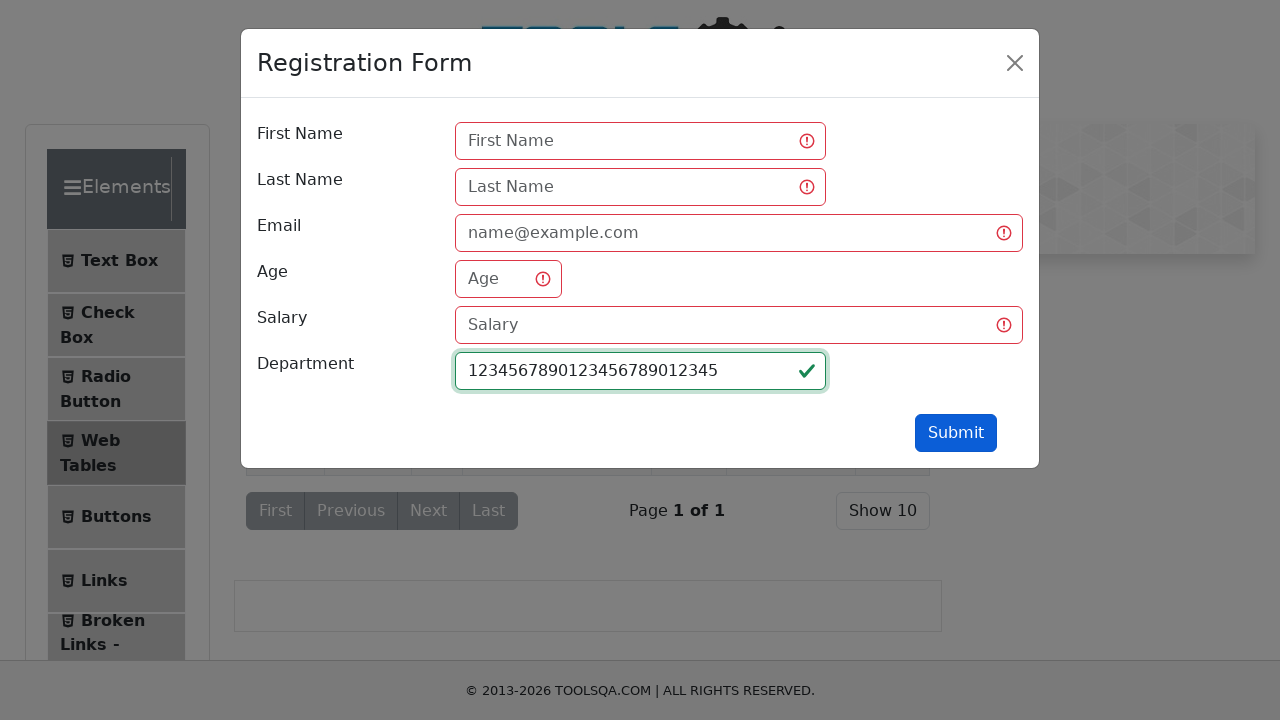

Waited 500ms for form processing with numeric value
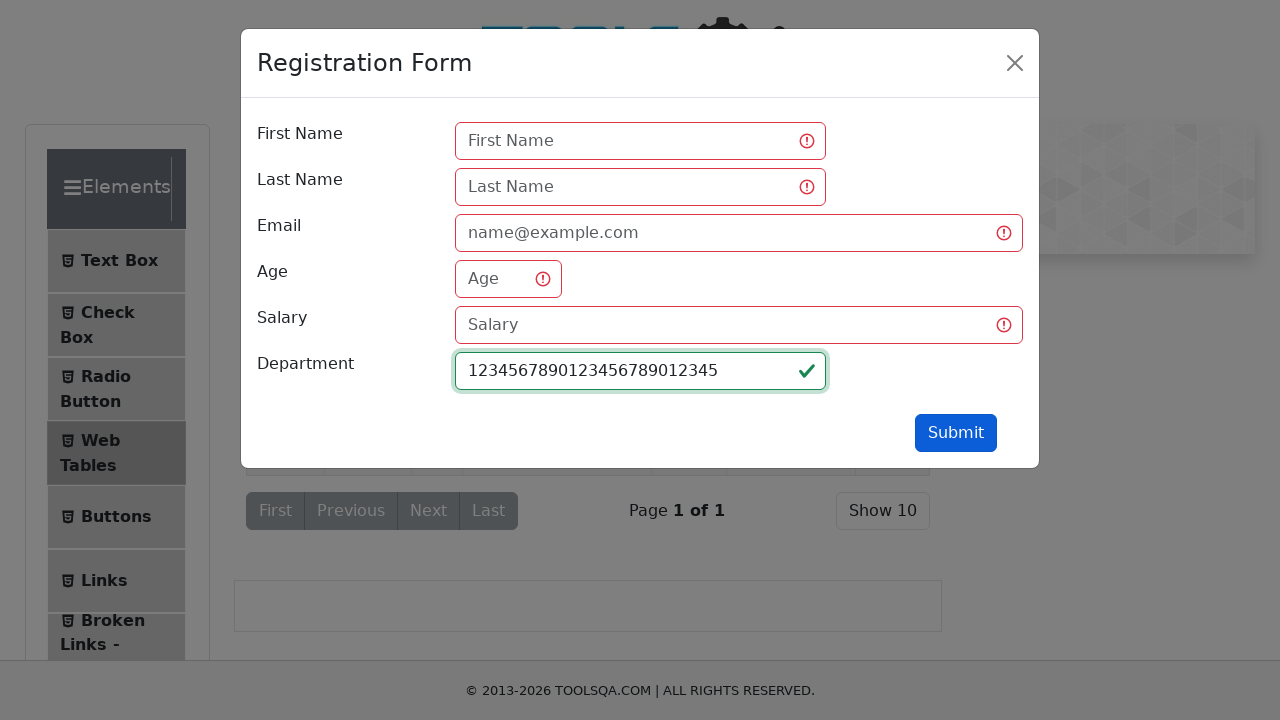

Filled Department field with special characters '!@#$%^&*()<>?:[]`,.,.<>/`~' on #department
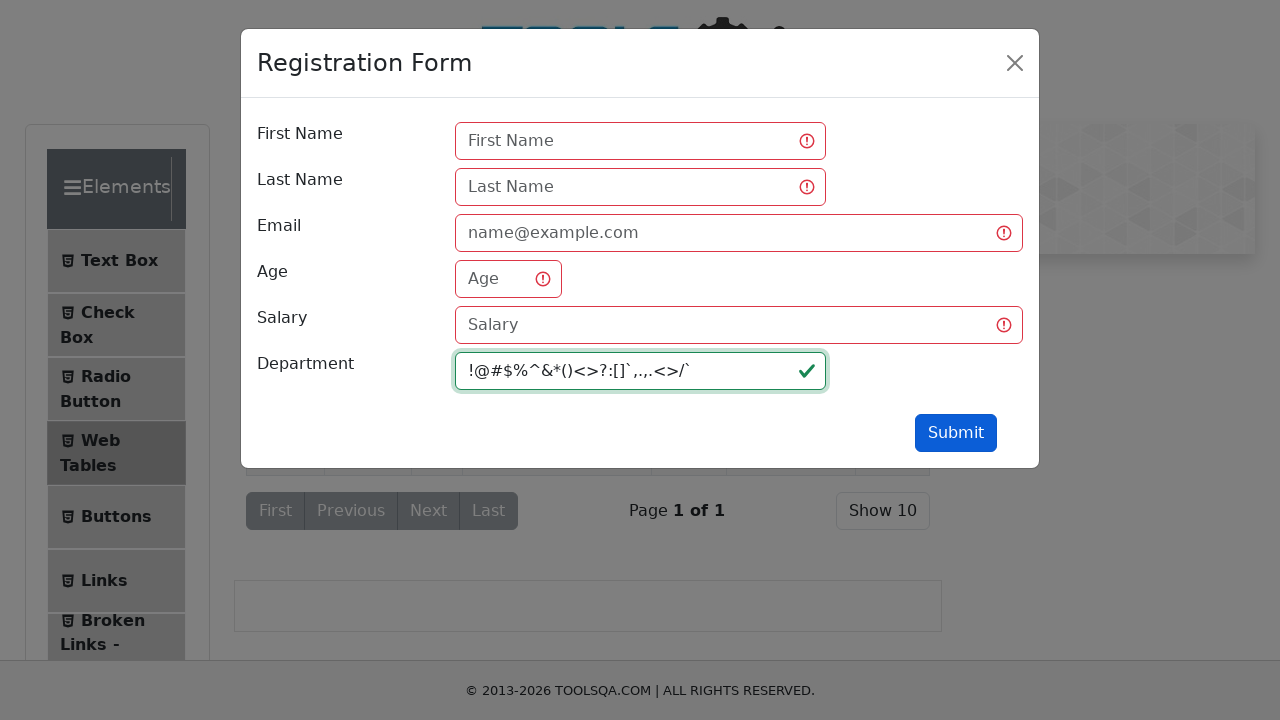

Waited 500ms for form processing with special characters
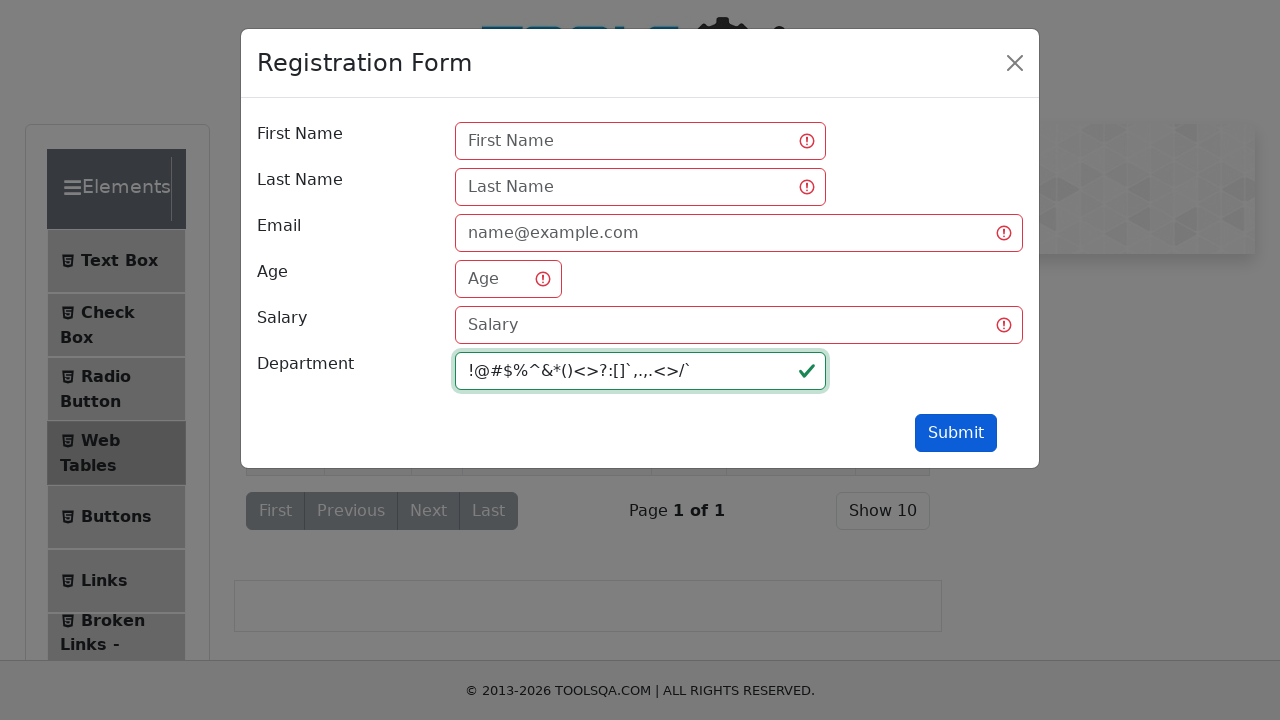

Filled Department field with valid input 'Computer Science' on #department
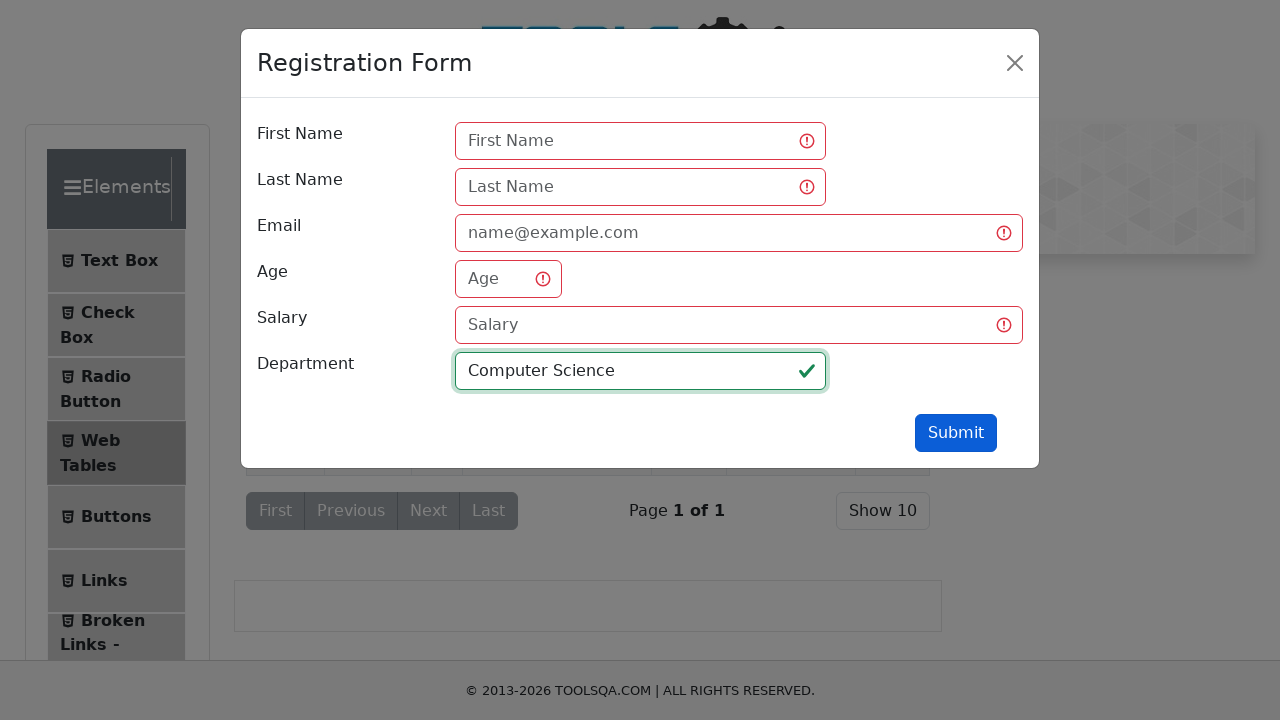

Waited 500ms for form processing with valid input
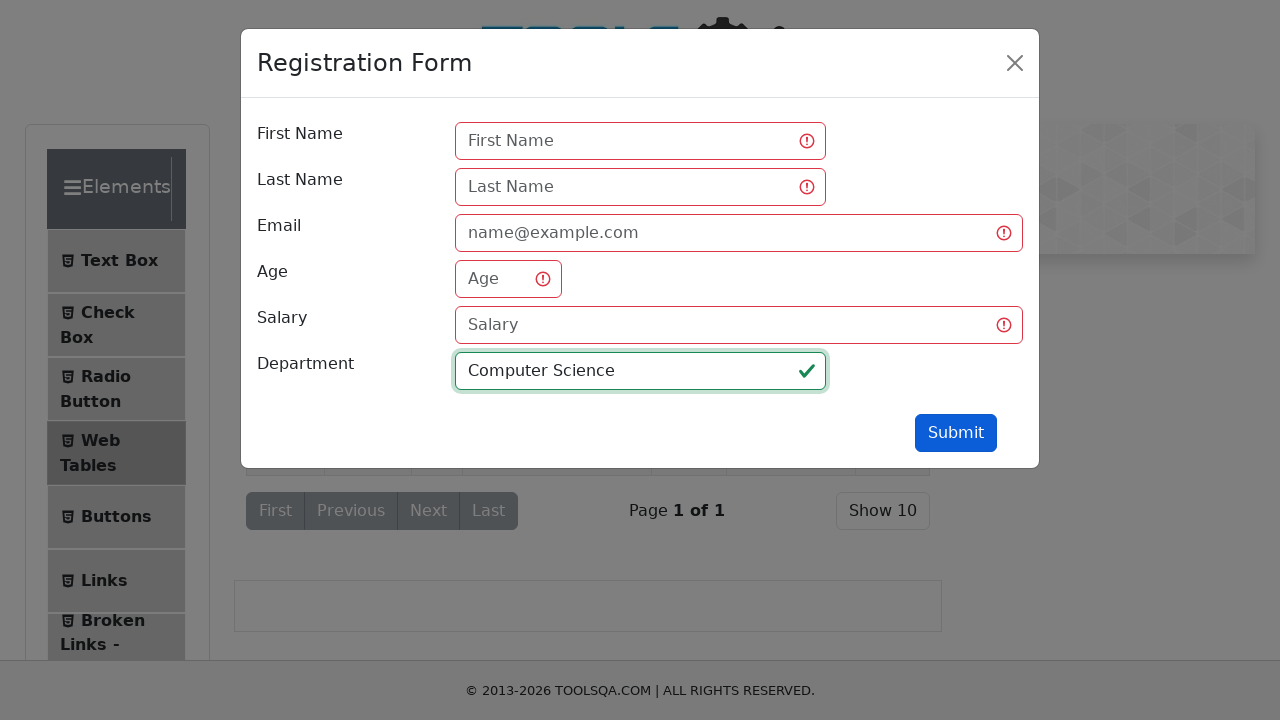

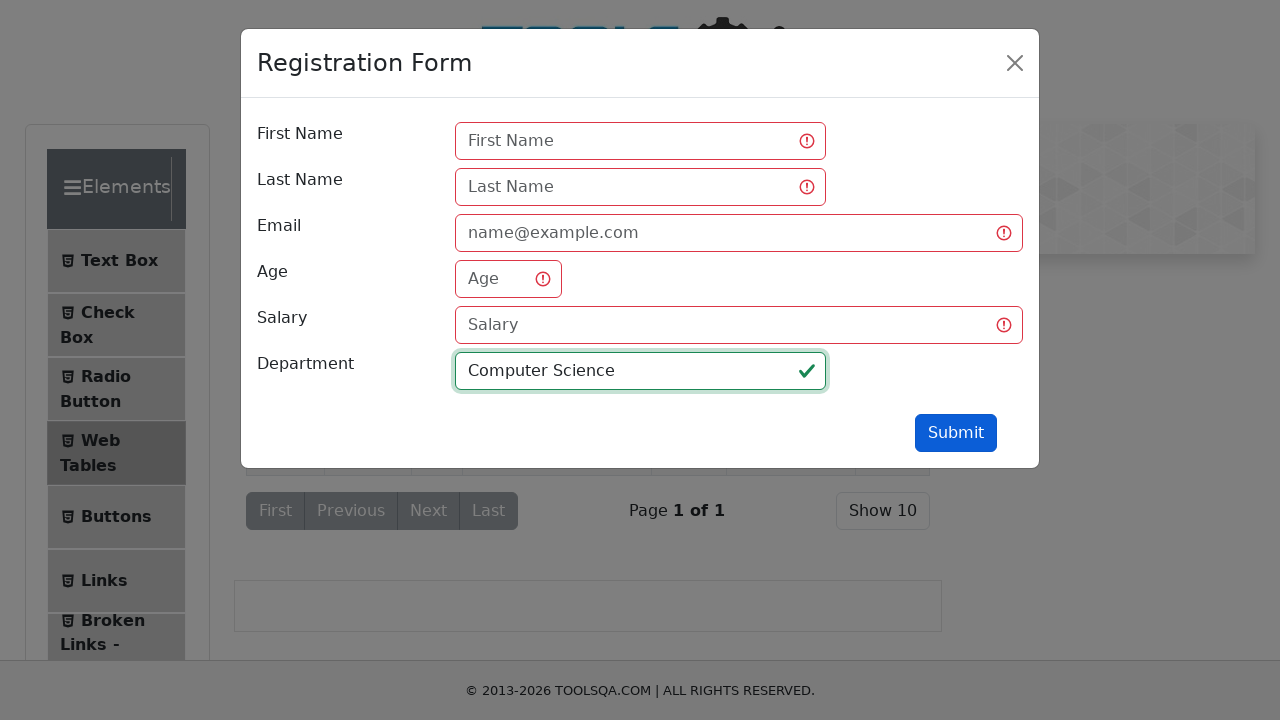